Tests the Rally Championship page navigation and tab switching functionality

Starting URL: https://www.tvsmotor.com/tvsracing/

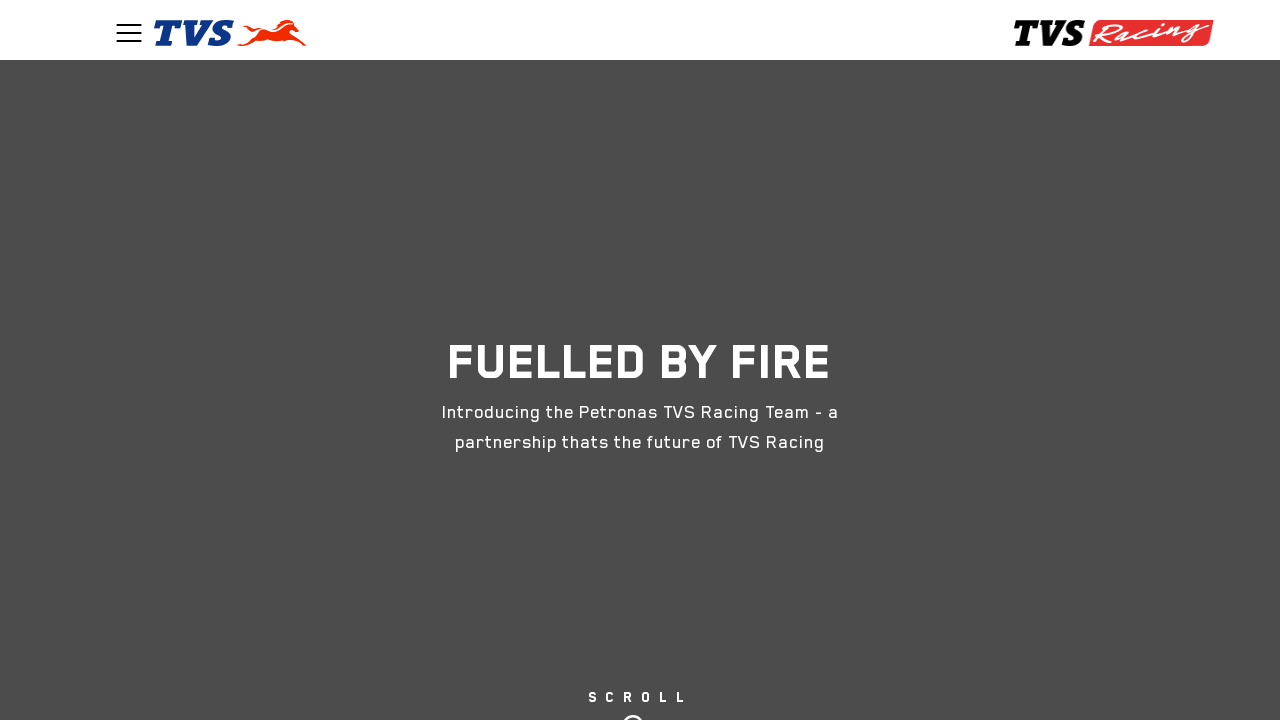

Clicked menu button to open navigation at (129, 33) on xpath=/html/body/nav/div/div[1]/button/span
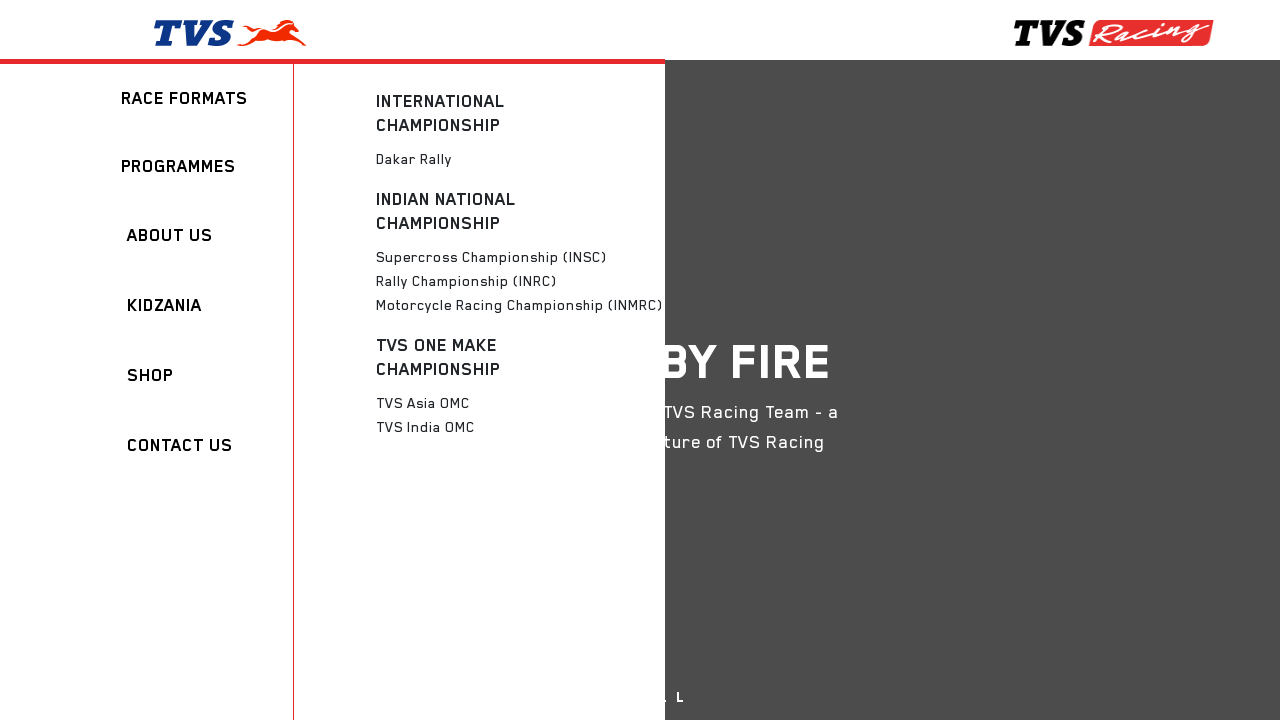

Clicked on Rally Championship (INRC) menu item at (480, 281) on a[name='Rally Championship (INRC)']
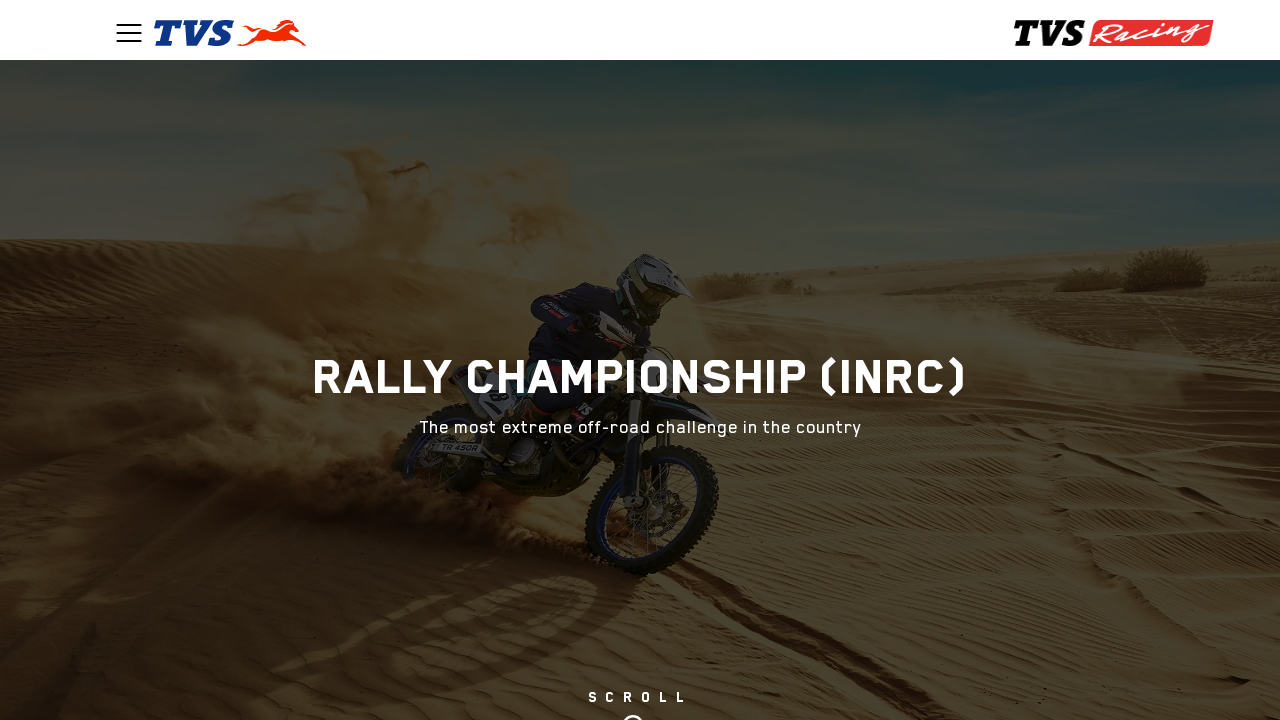

Scrolled down the page by 500 pixels
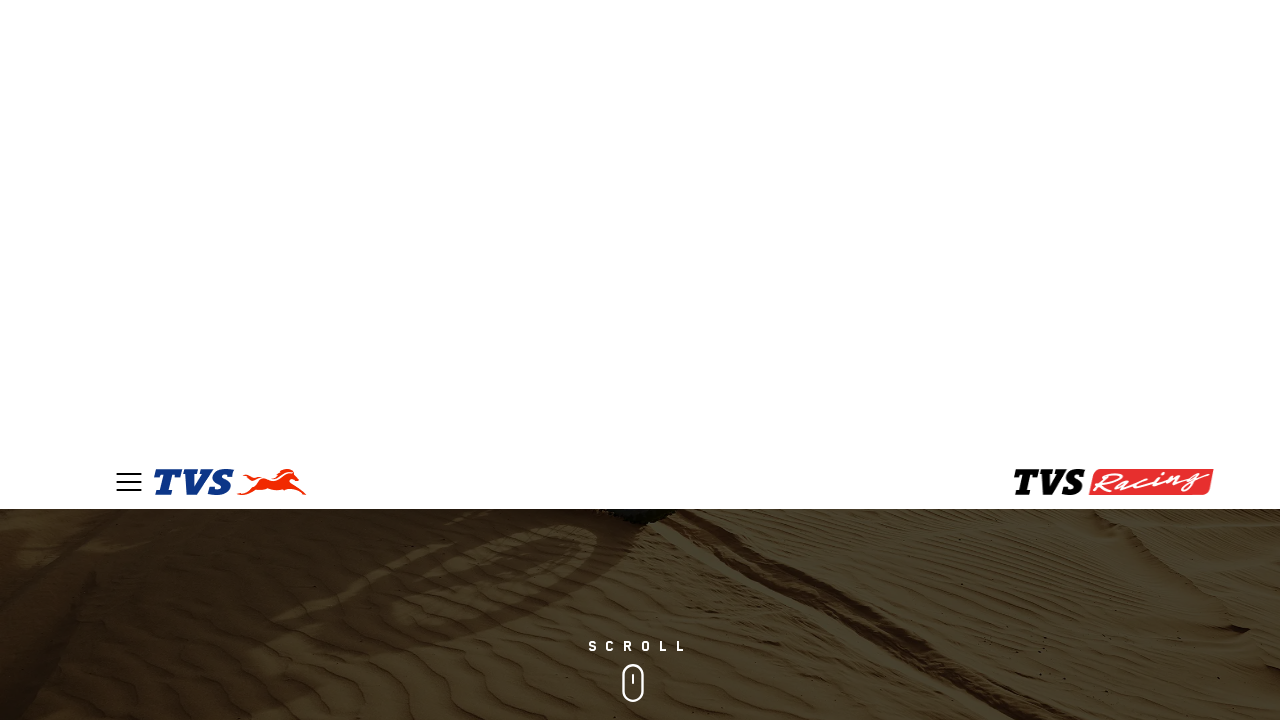

Waited 2 seconds for page content to load
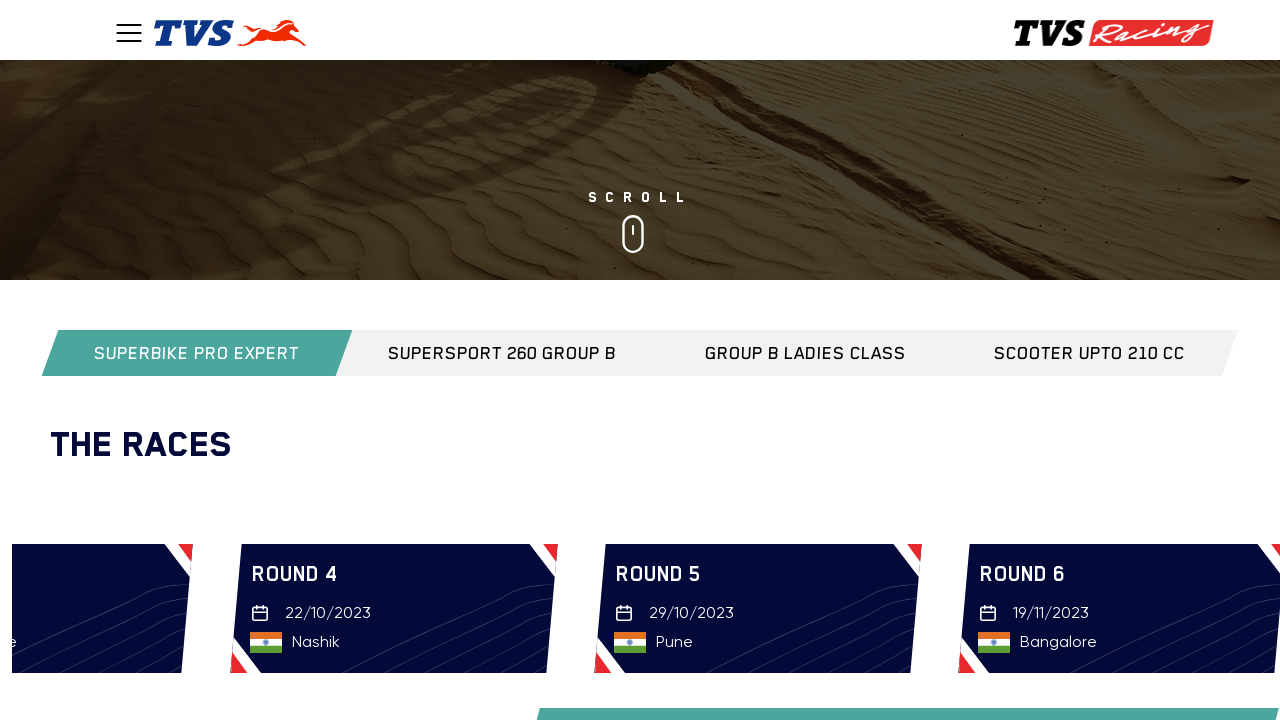

Clicked on the second tab to switch content at (502, 353) on //*[@id="myTab"]/li[2]
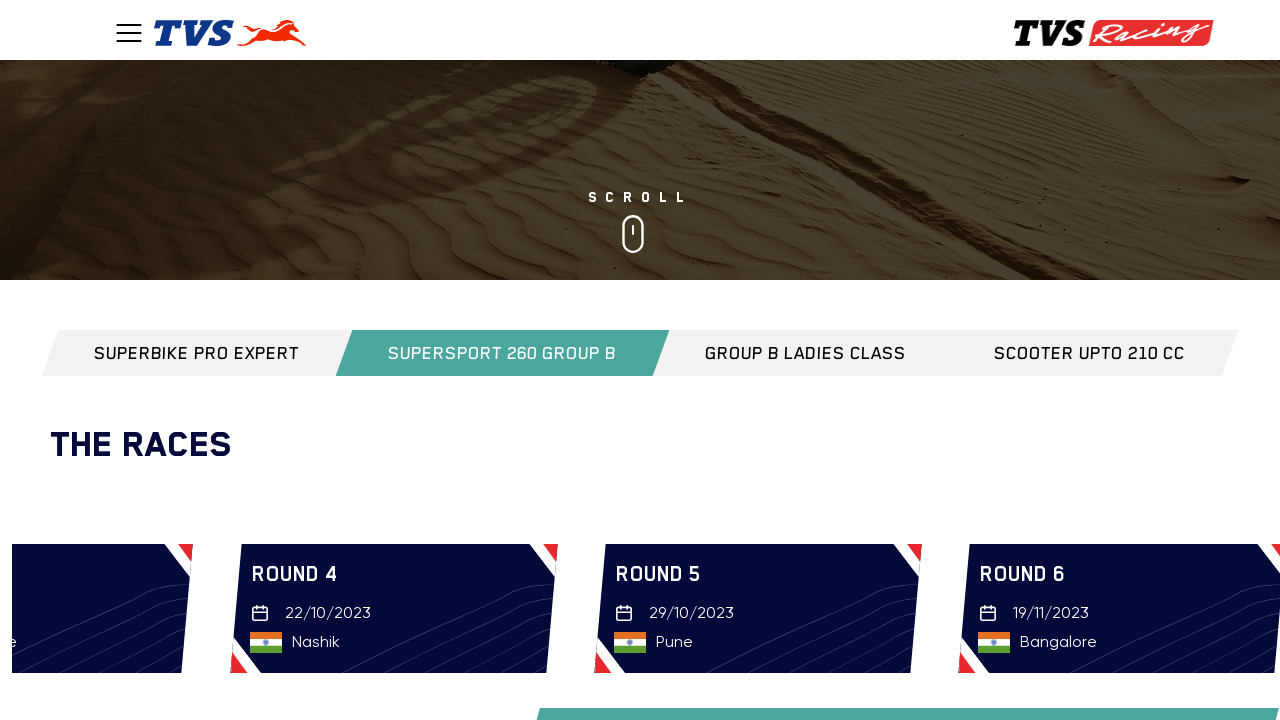

Scrolled down further by 2500 pixels
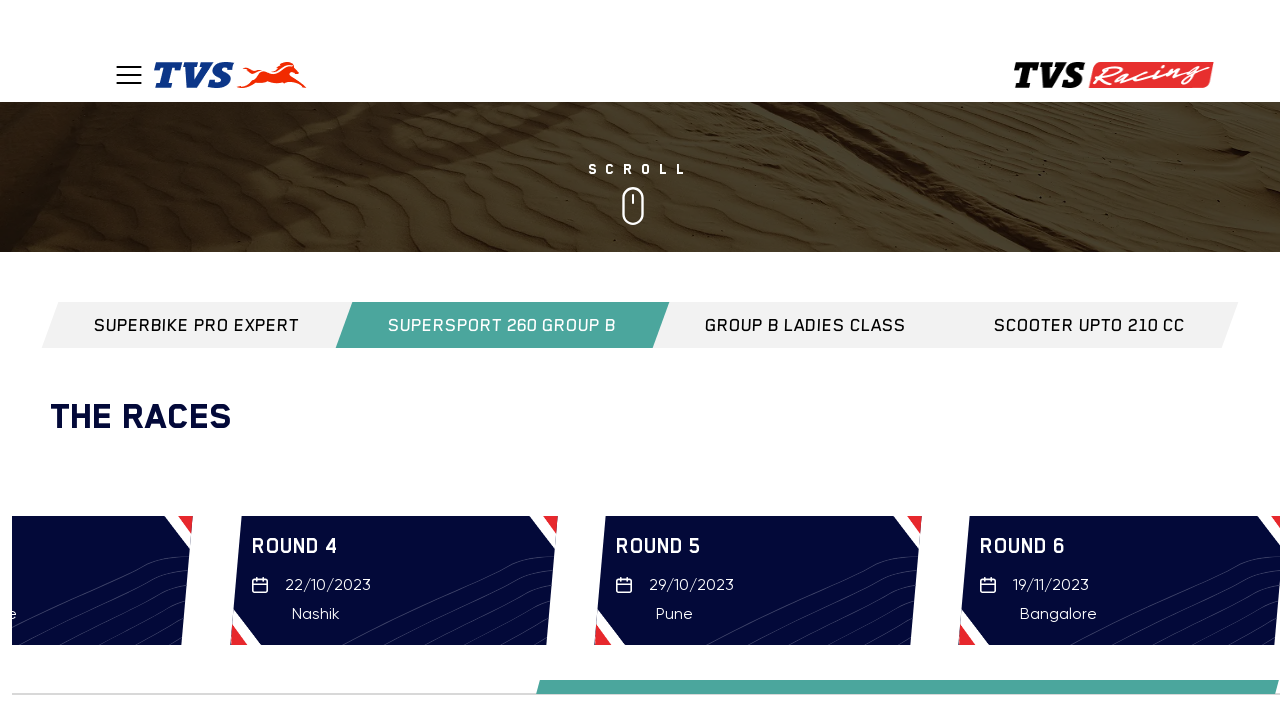

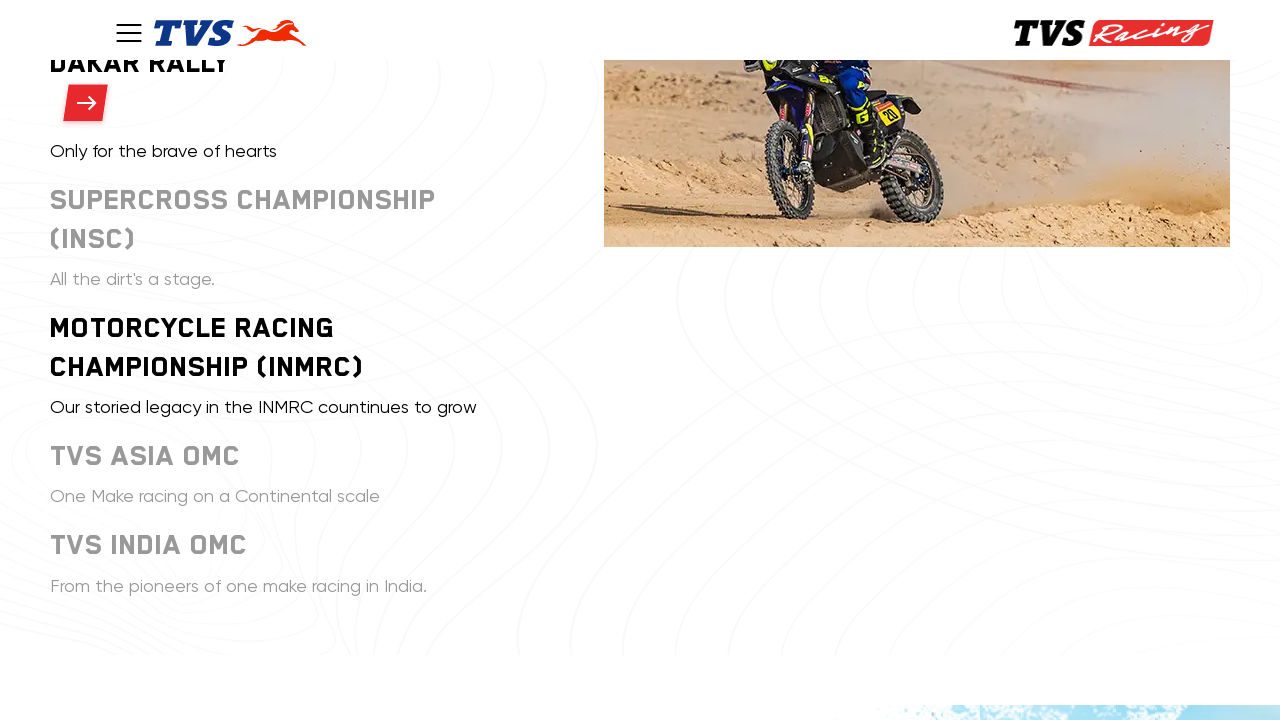